Tests clicking on a link that opens a popup window on a test page

Starting URL: https://omayo.blogspot.com/

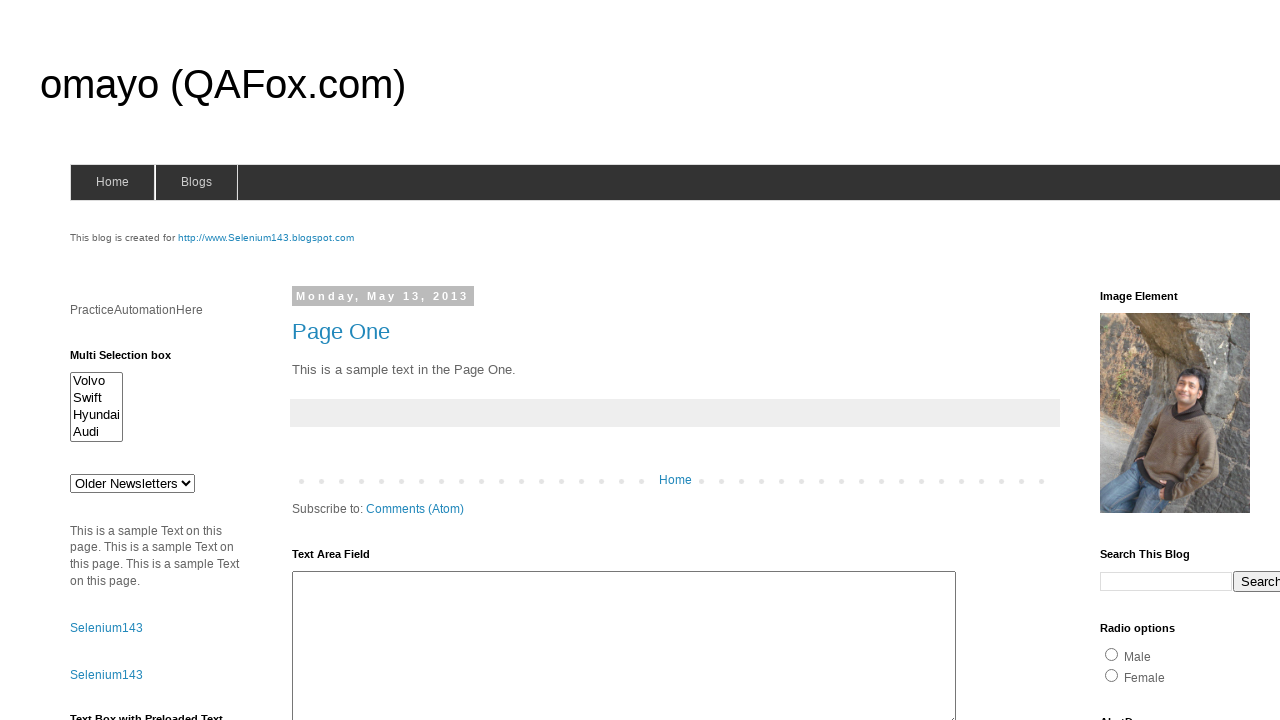

Clicked on link to open a popup window at (132, 360) on text=Open a popup window
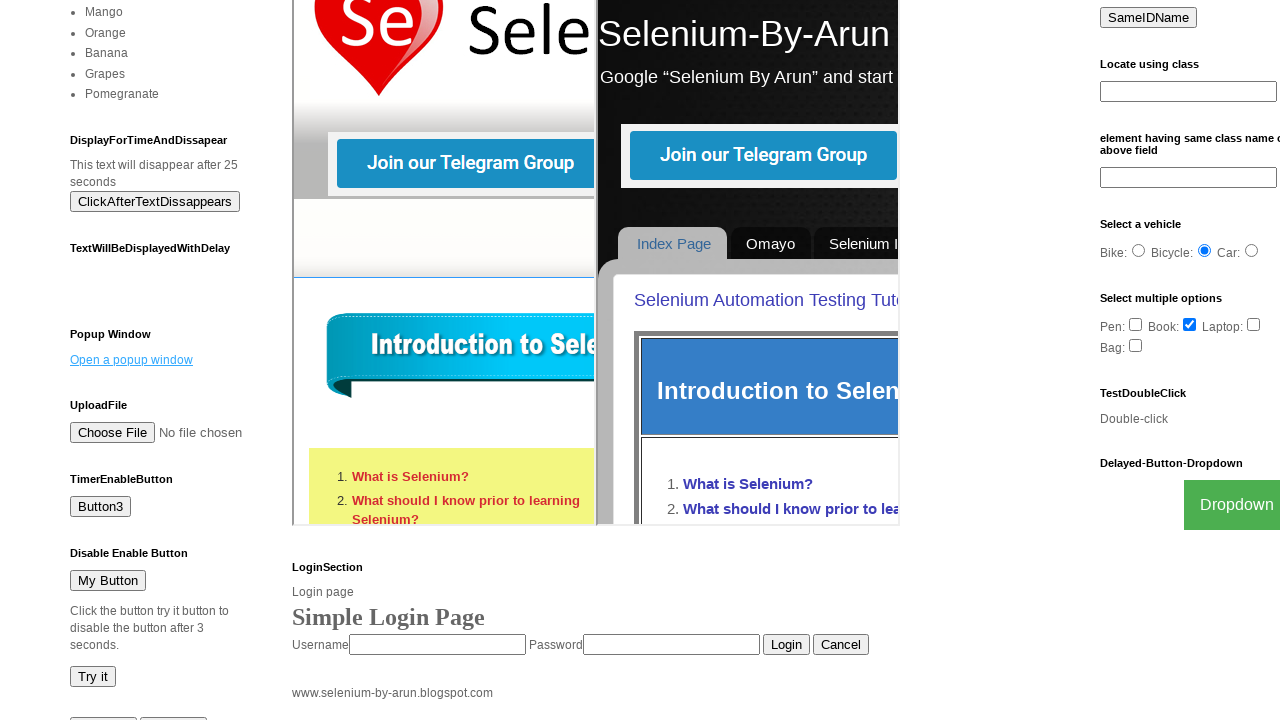

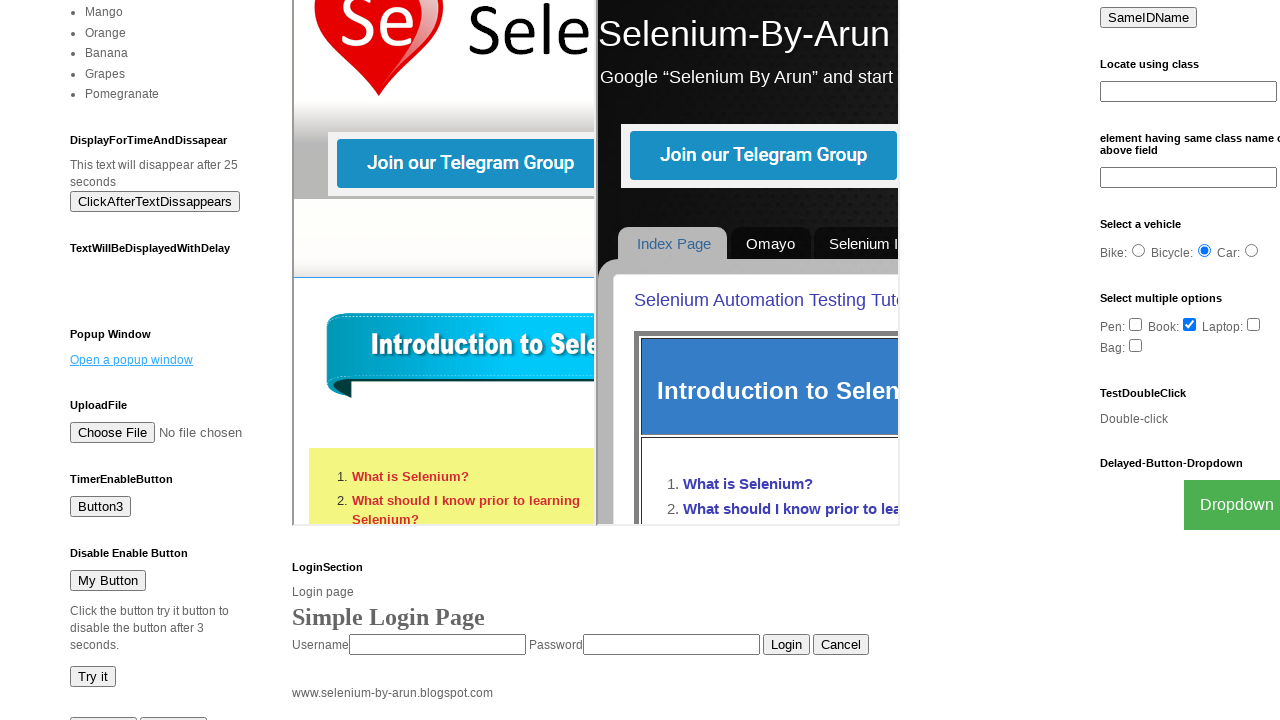